Tests that toggling a checkbox changes its checked state

Starting URL: https://artoftesting.com/samplesiteforselenium

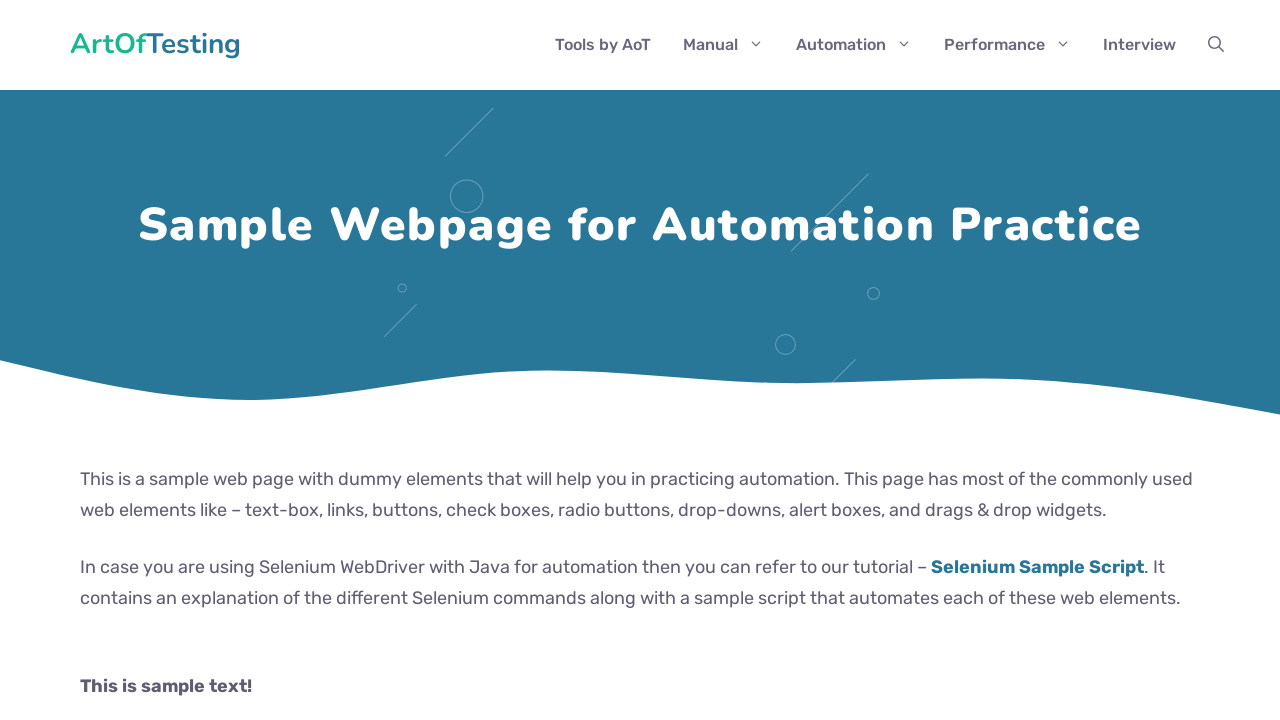

Retrieved initial checked state of Automation checkbox
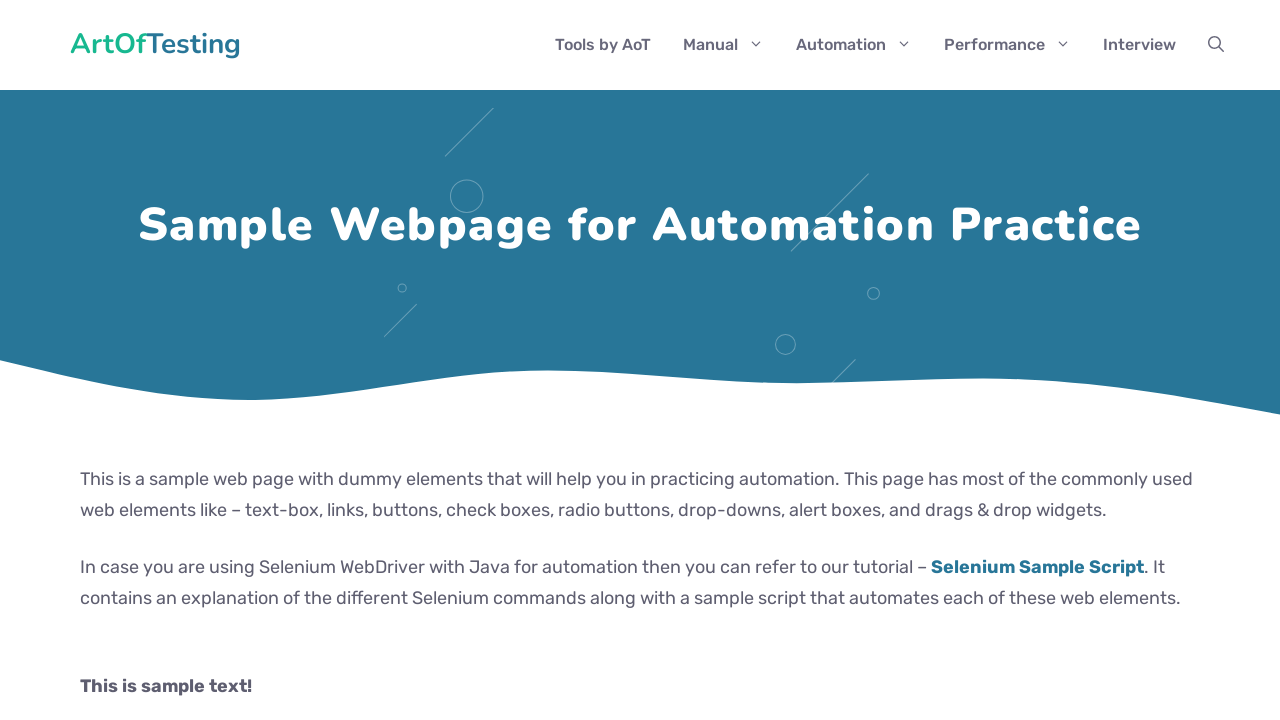

Clicked Automation checkbox to toggle state at (86, 360) on .Automation
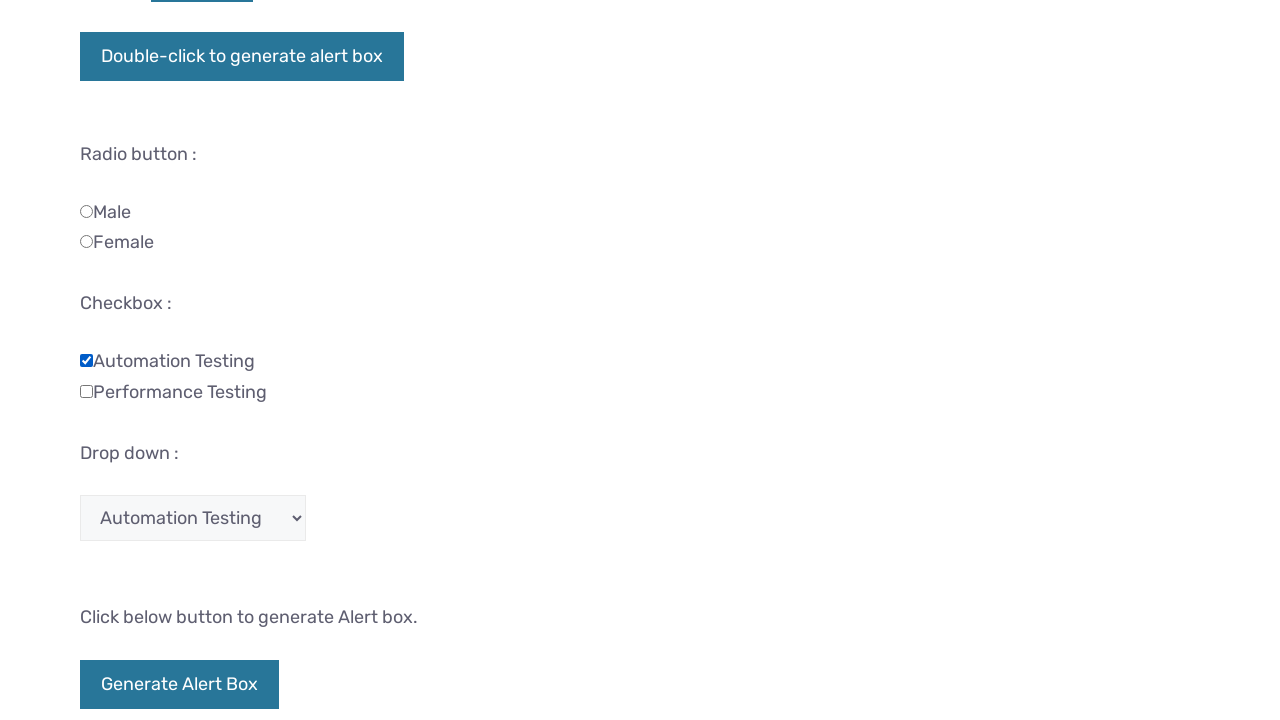

Retrieved checked state of Automation checkbox after toggle
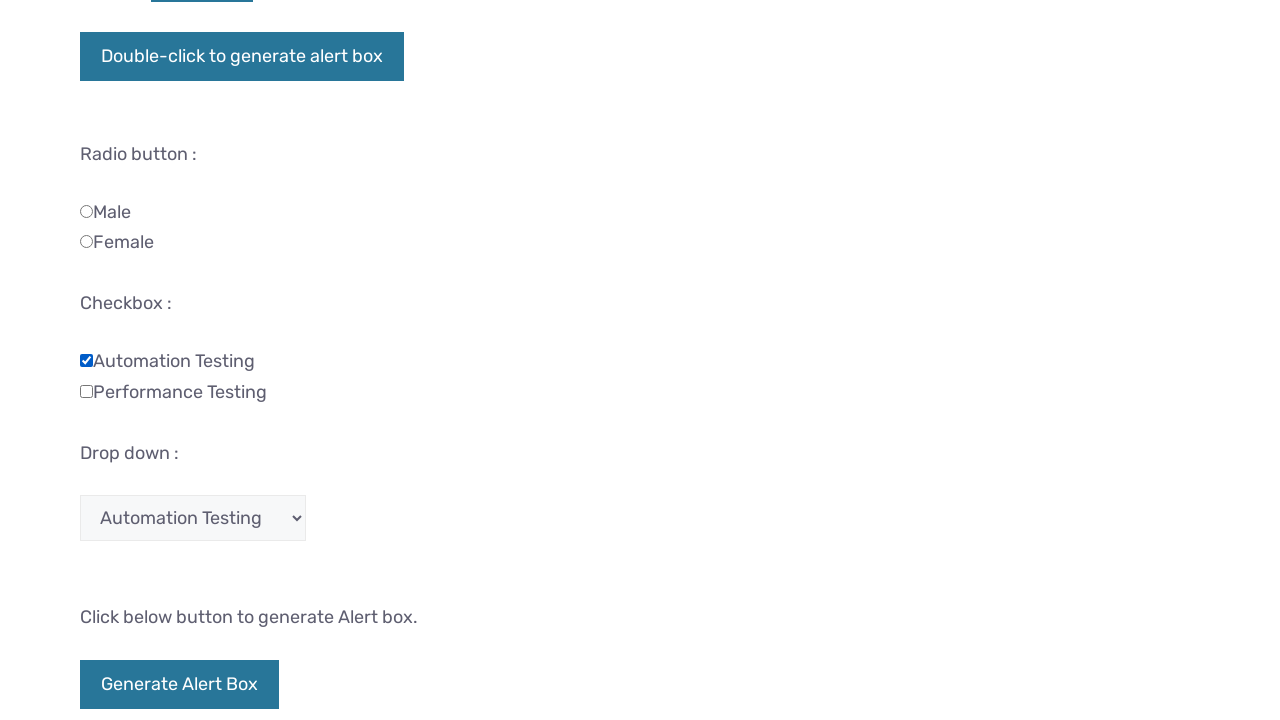

Assertion passed: checkbox state changed from toggle
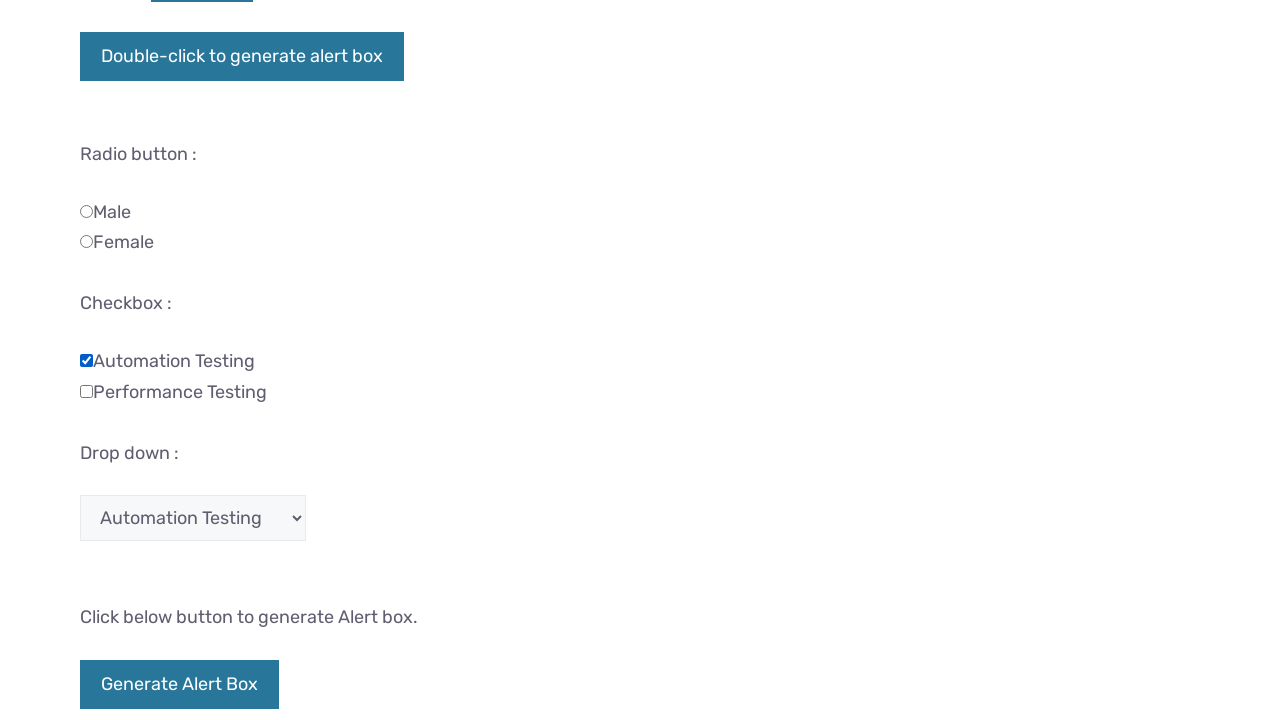

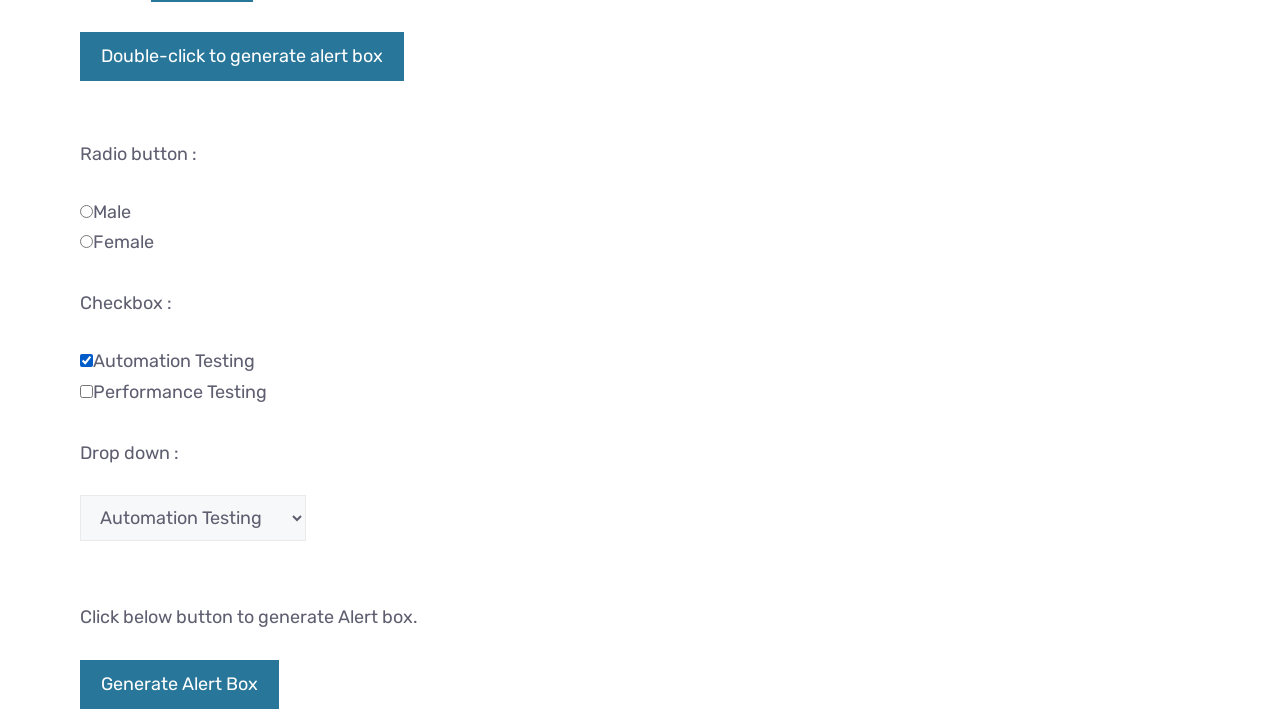